Tests search functionality by searching for "playwright" and verifying that results containing "Playwright" are displayed

Starting URL: https://hackernews-seven.vercel.app

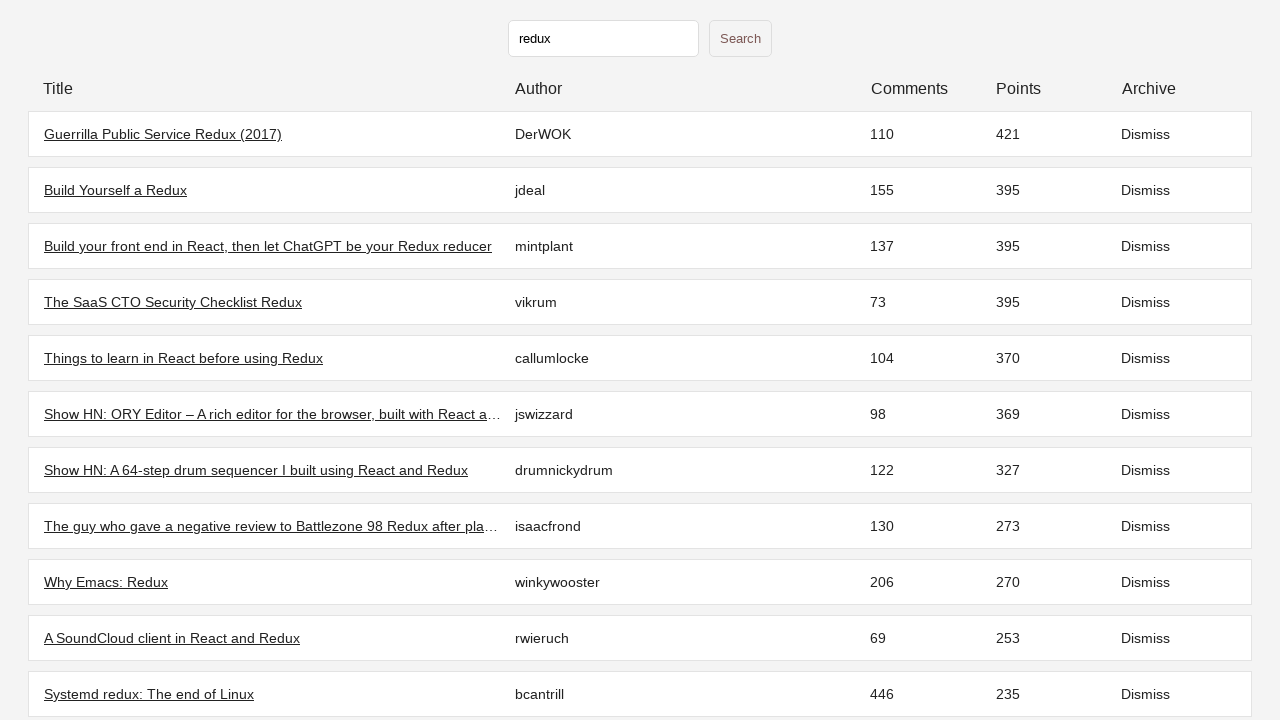

Filled search field with 'playwright' on input[type="text"]
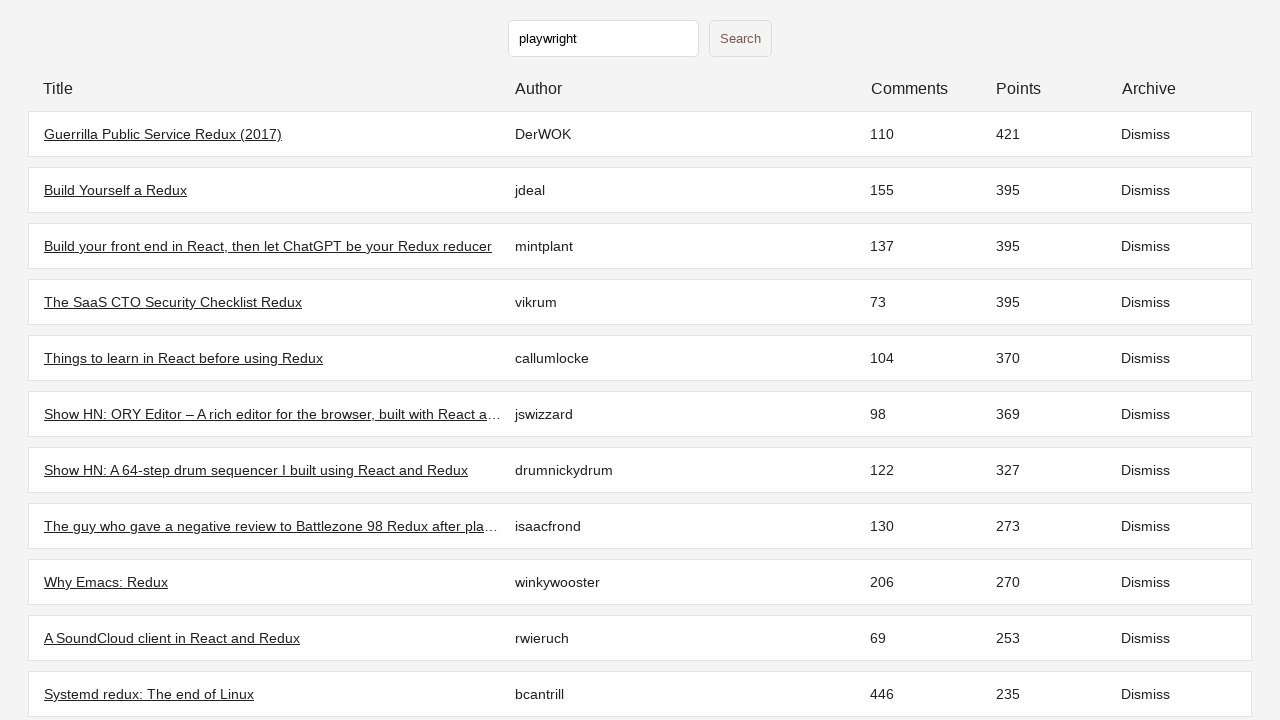

Pressed Enter to submit search on input[type="text"]
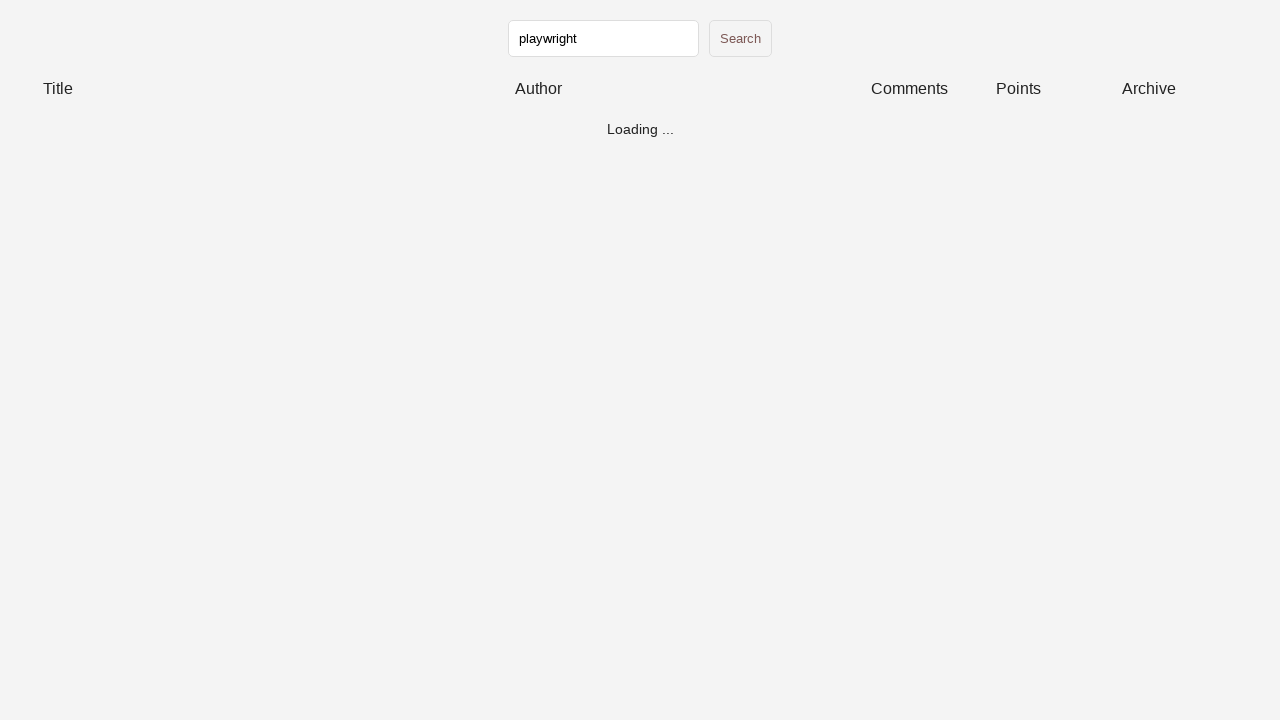

Search results loaded and table rows are visible
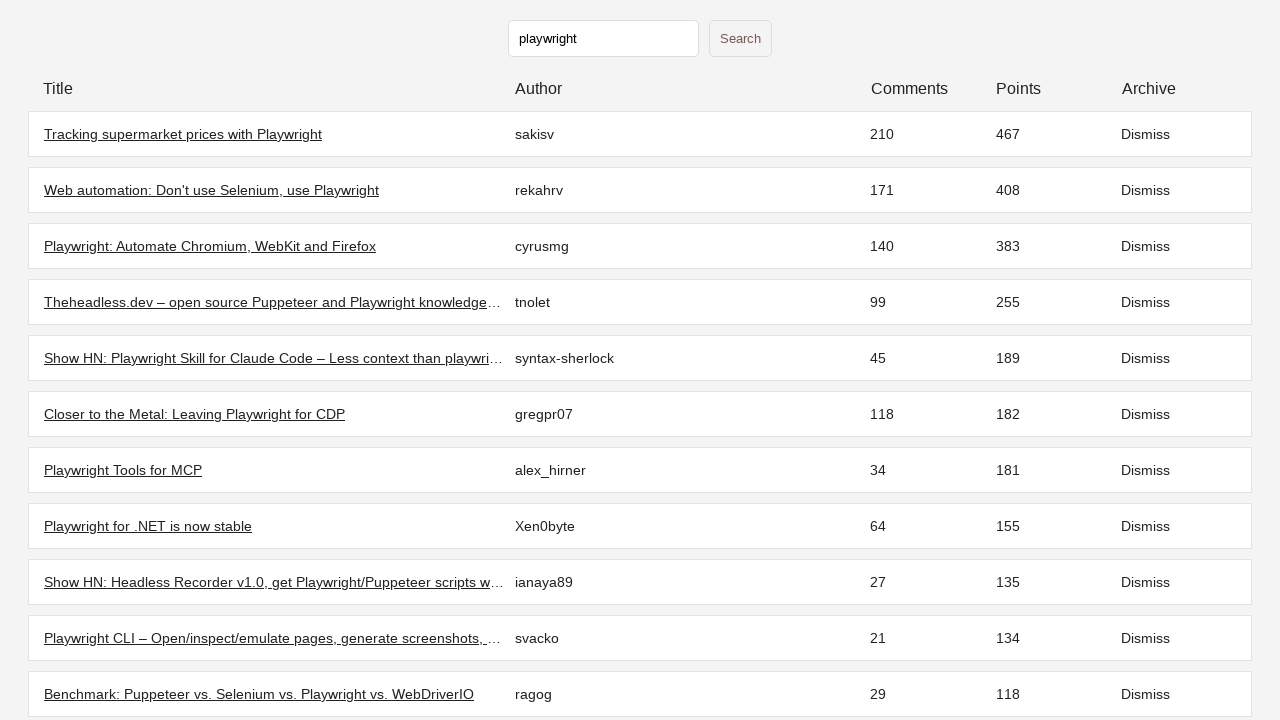

Verified that first search result contains 'Playwright'
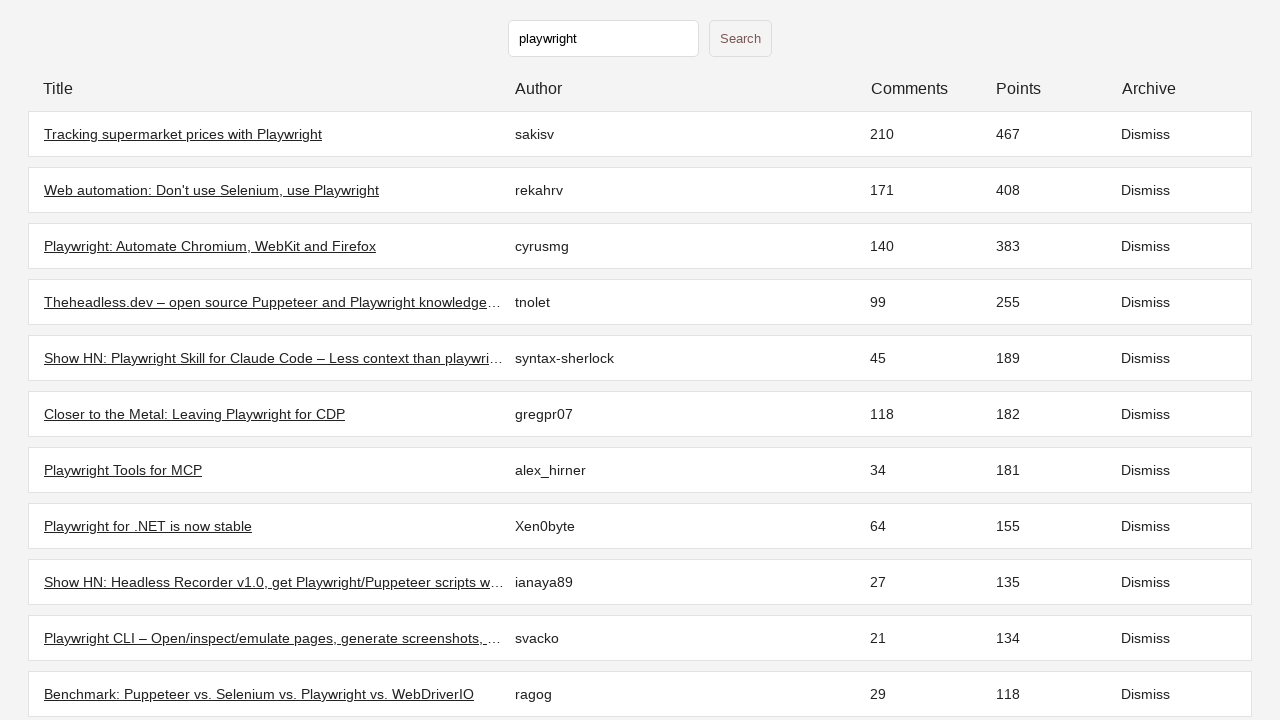

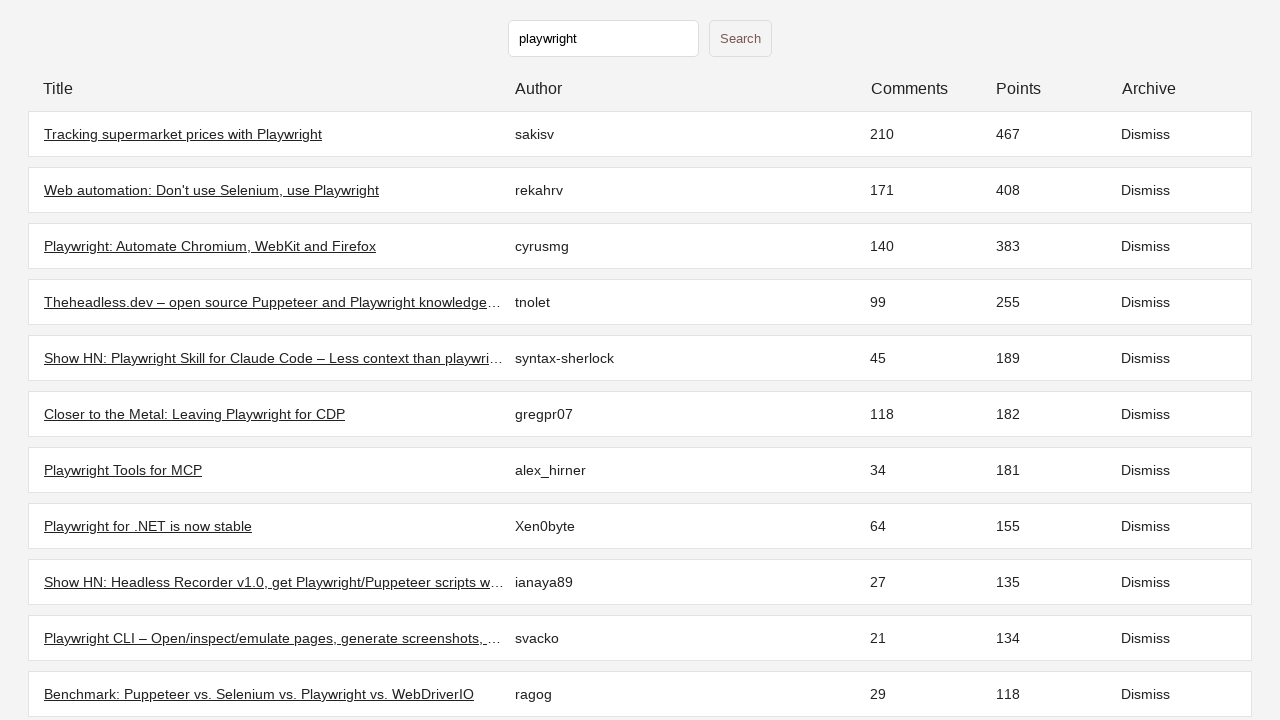